Tests navigation on DemoQA website by clicking the first category card, then sequentially expanding each element group in the left panel while scrolling down the page.

Starting URL: https://demoqa.com

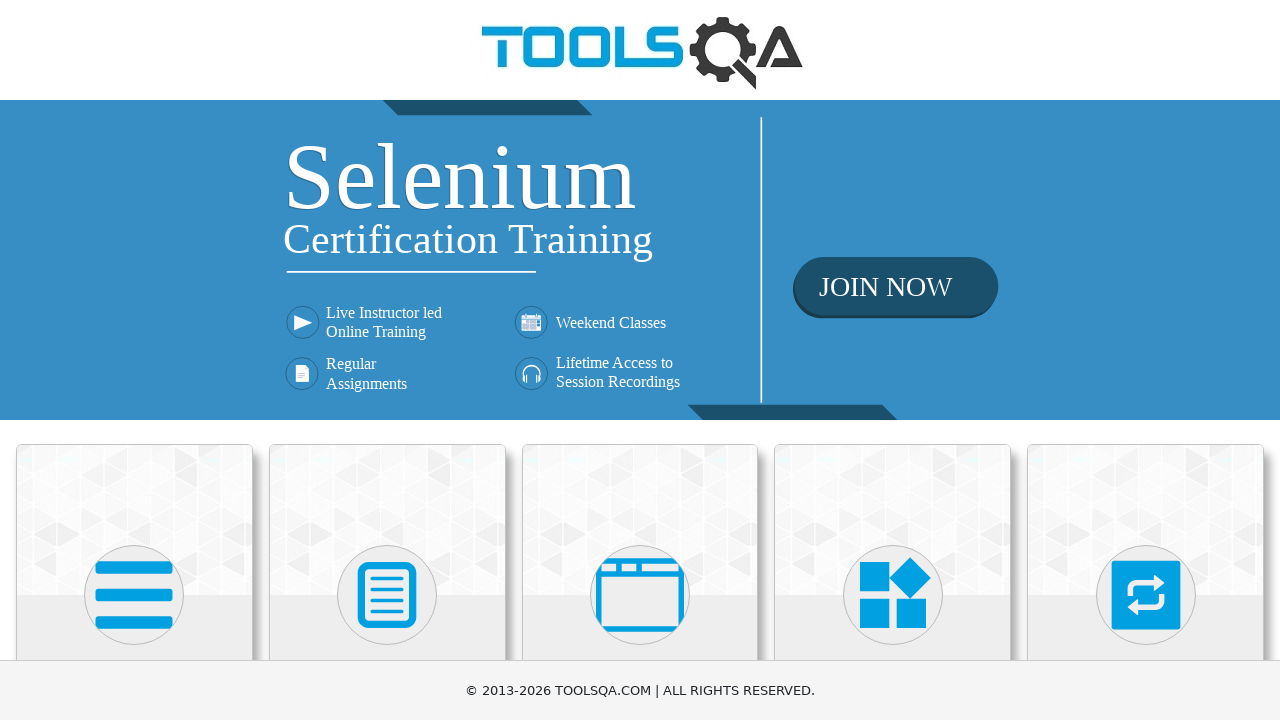

Clicked the first category card (Elements) at (134, 508) on .category-cards > :nth-child(1)
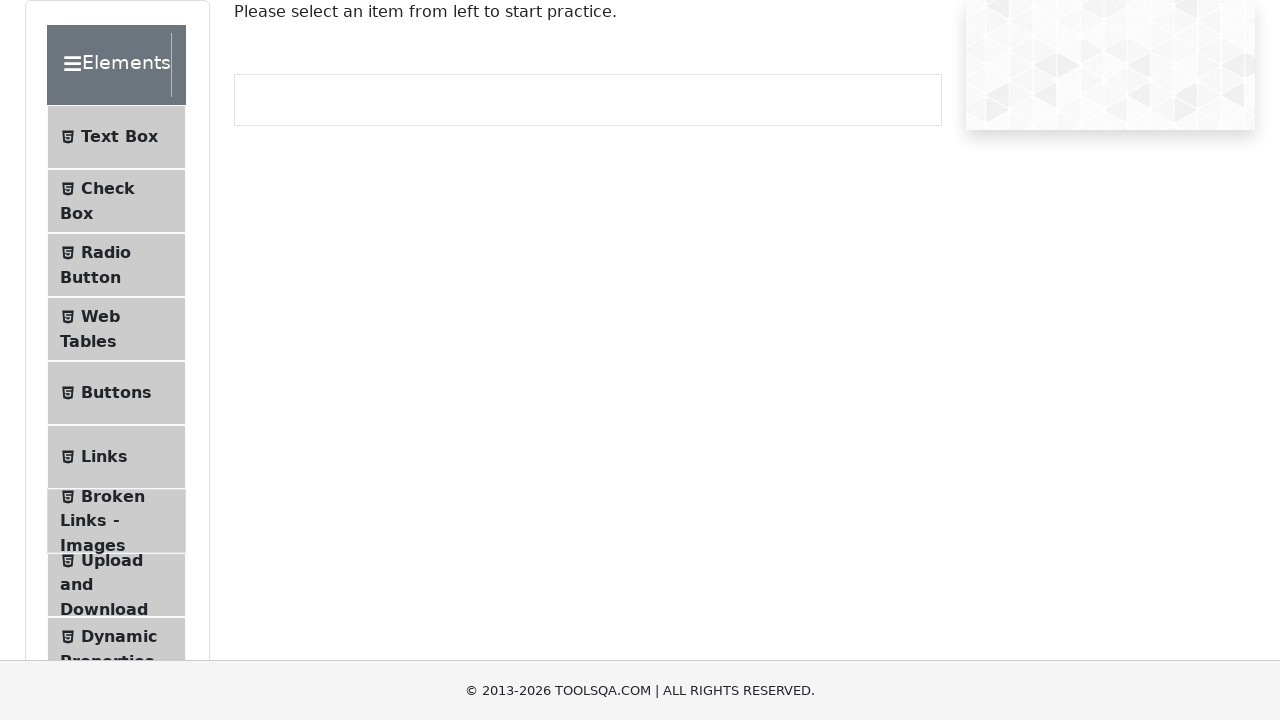

Left panel became visible
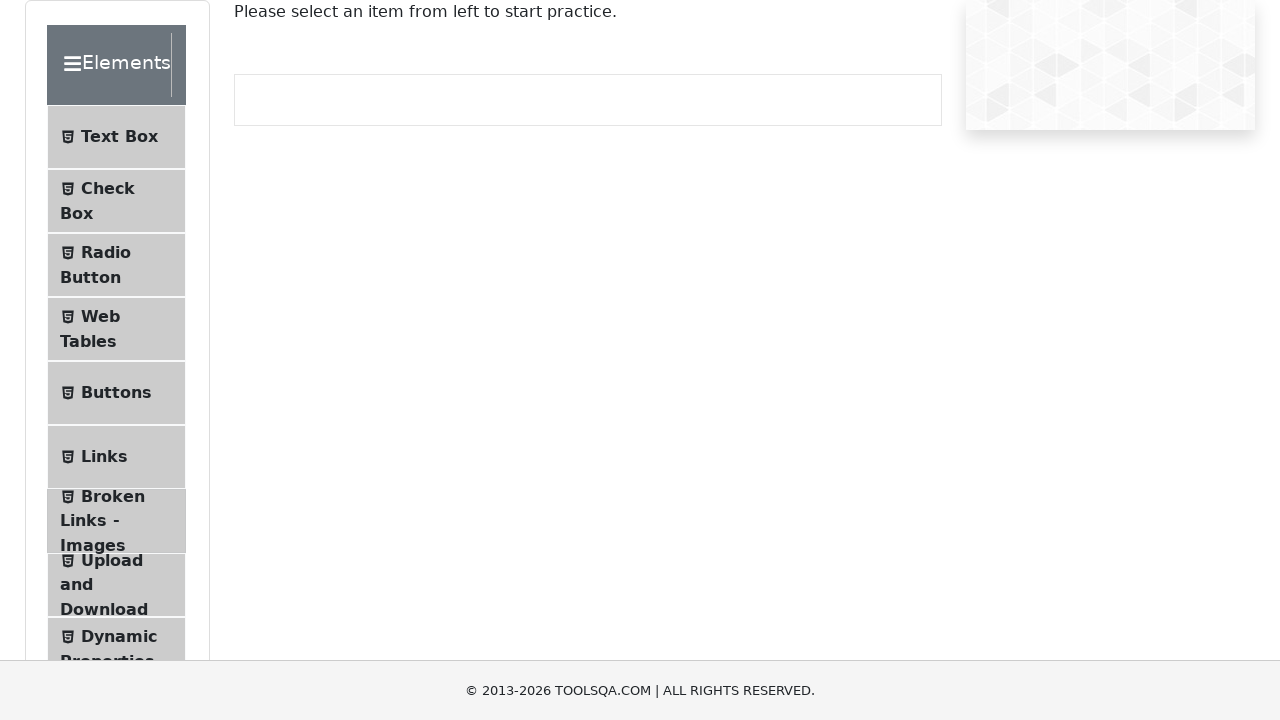

Scrolled down 500px
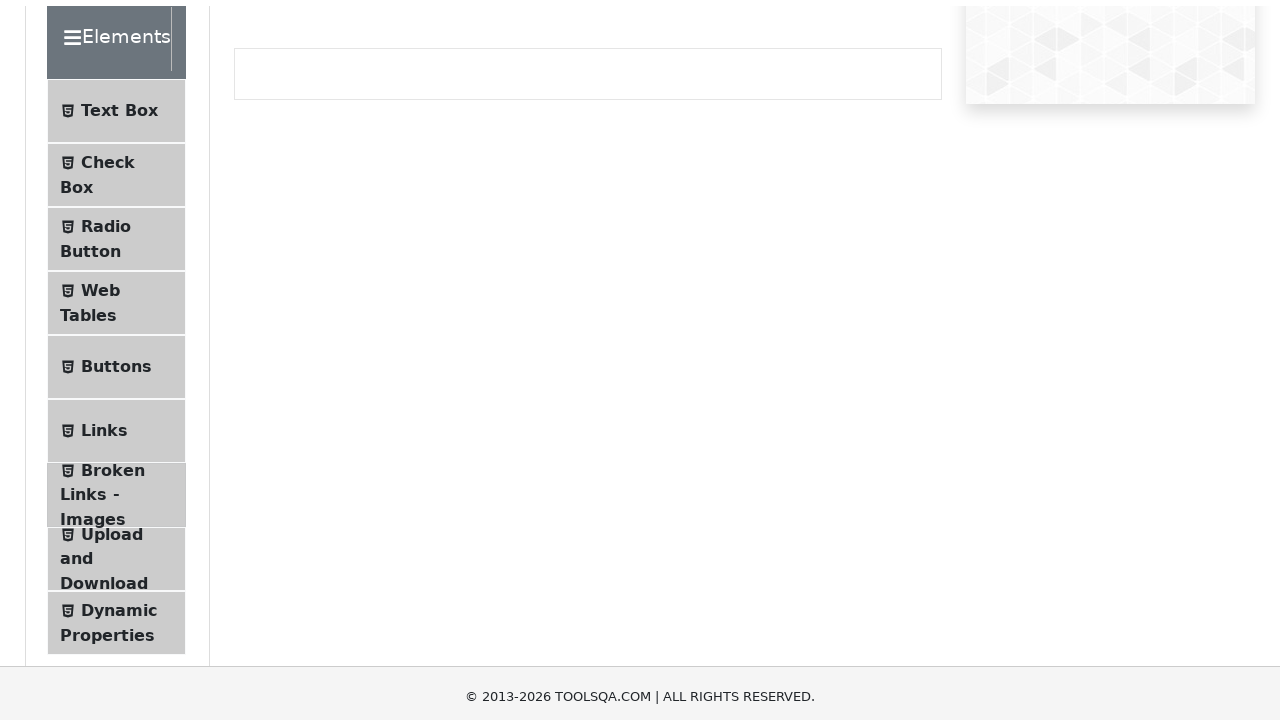

Clicked element group 2 at (126, 237) on .left-pannel .element-group:nth-child(2)
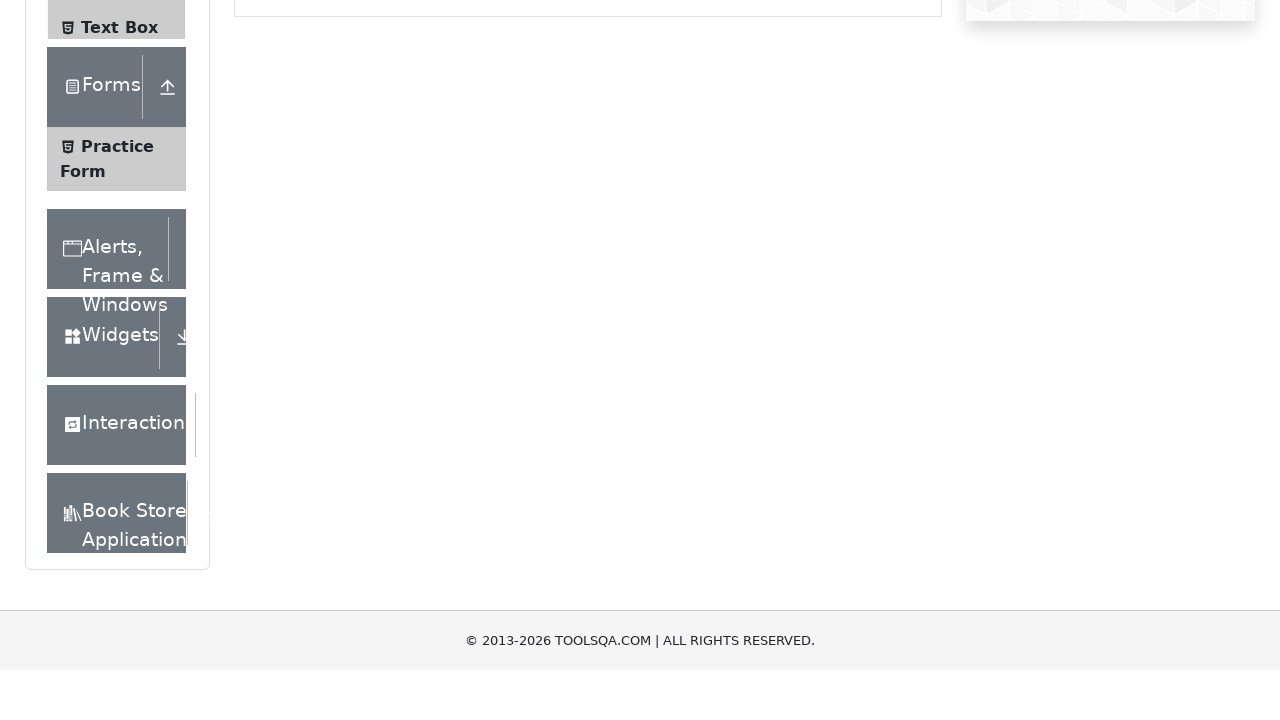

Scrolled down 500px
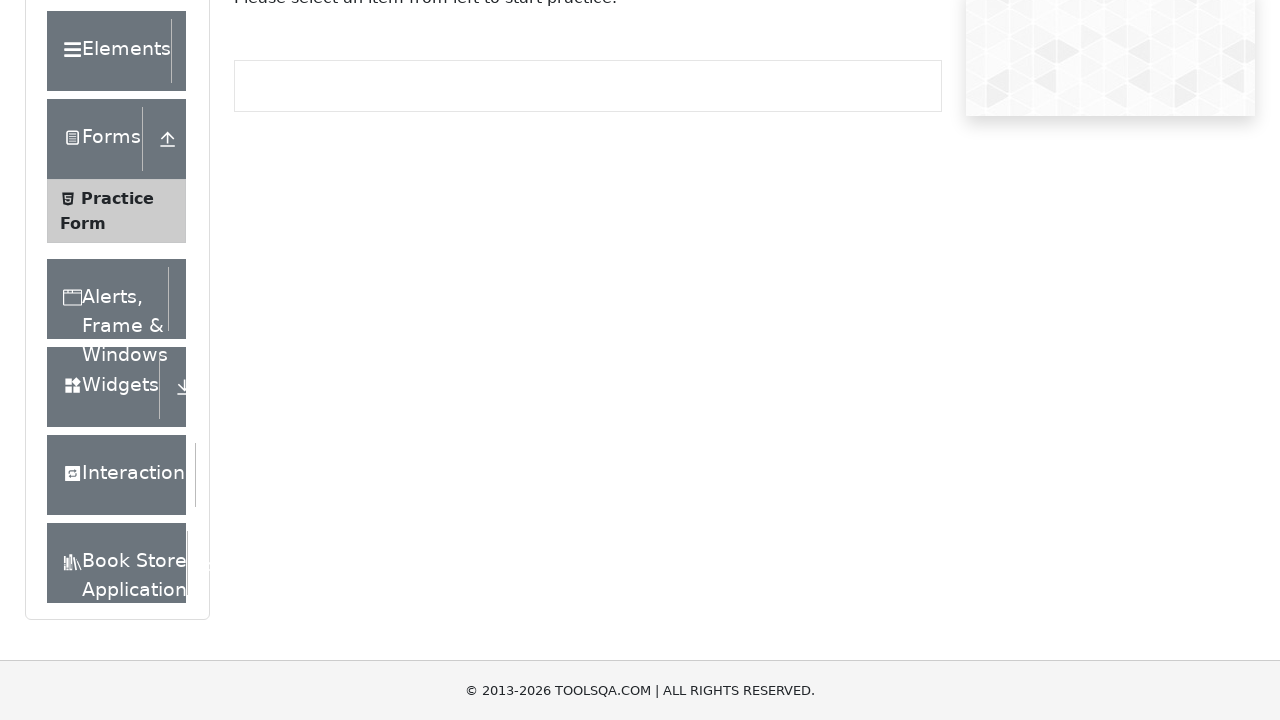

Clicked element group 3 at (126, 299) on .left-pannel .element-group:nth-child(3)
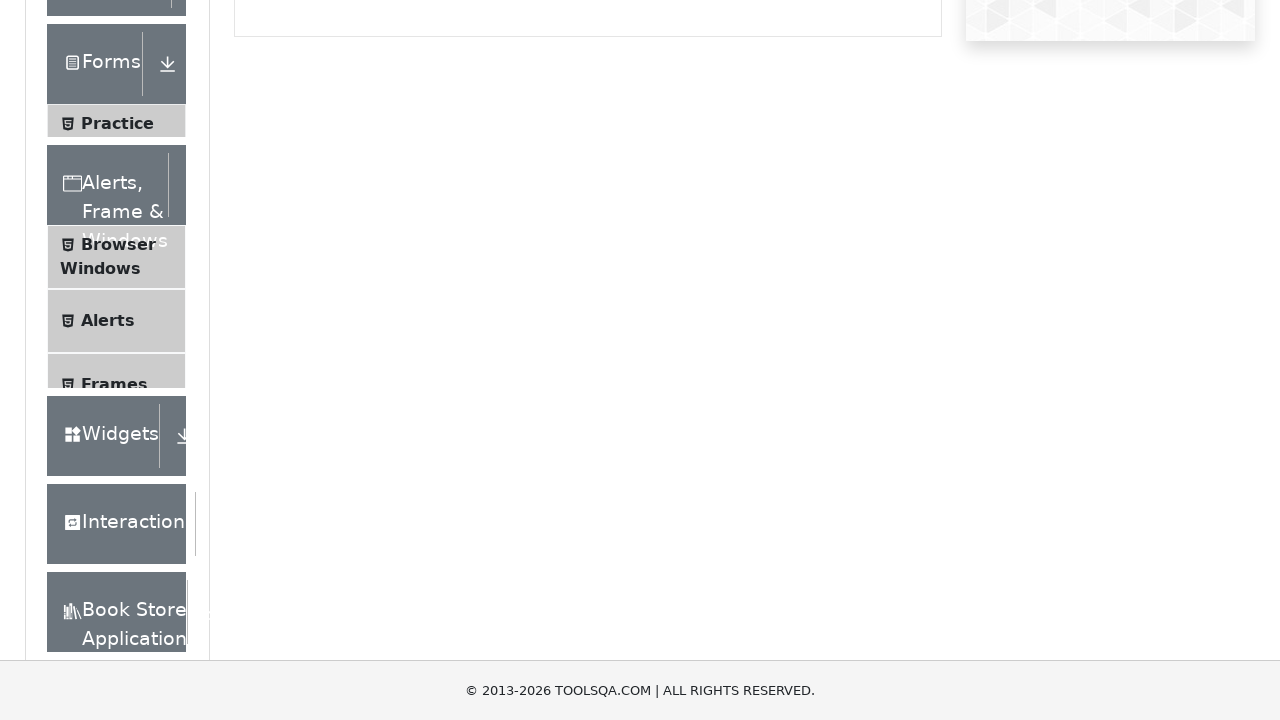

Scrolled down 500px
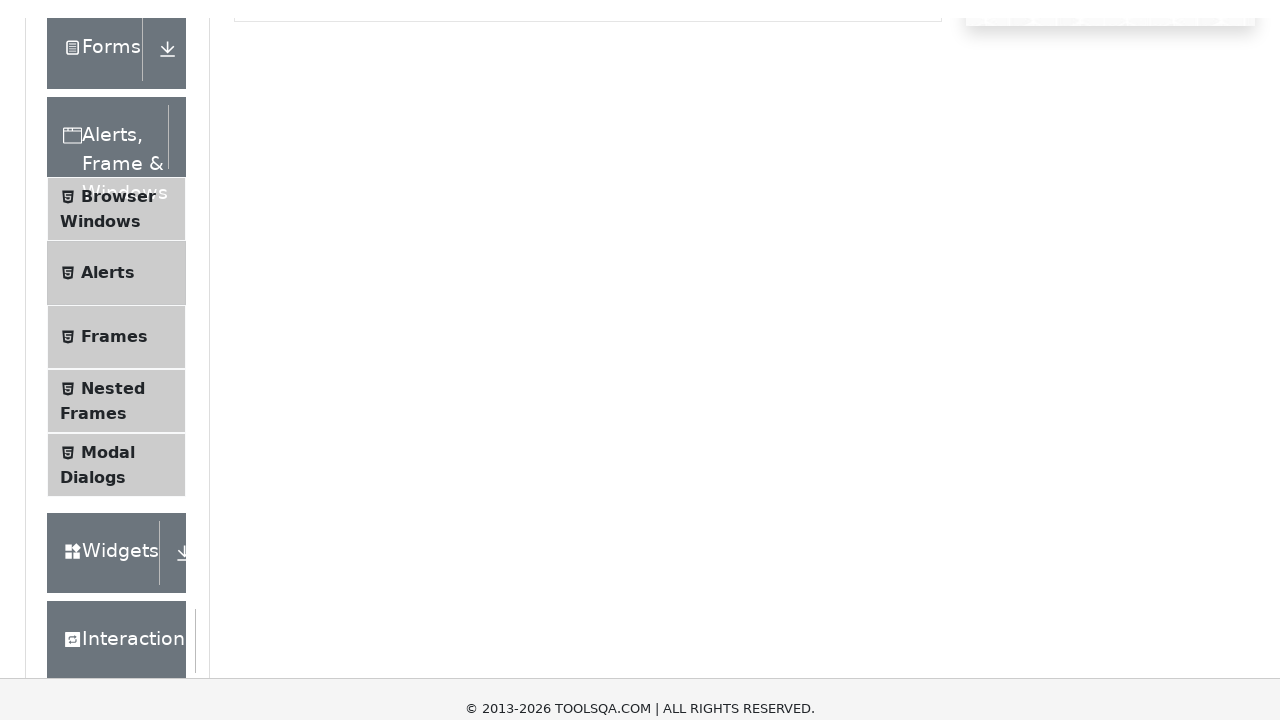

Clicked element group 4 at (126, 387) on .left-pannel .element-group:nth-child(4)
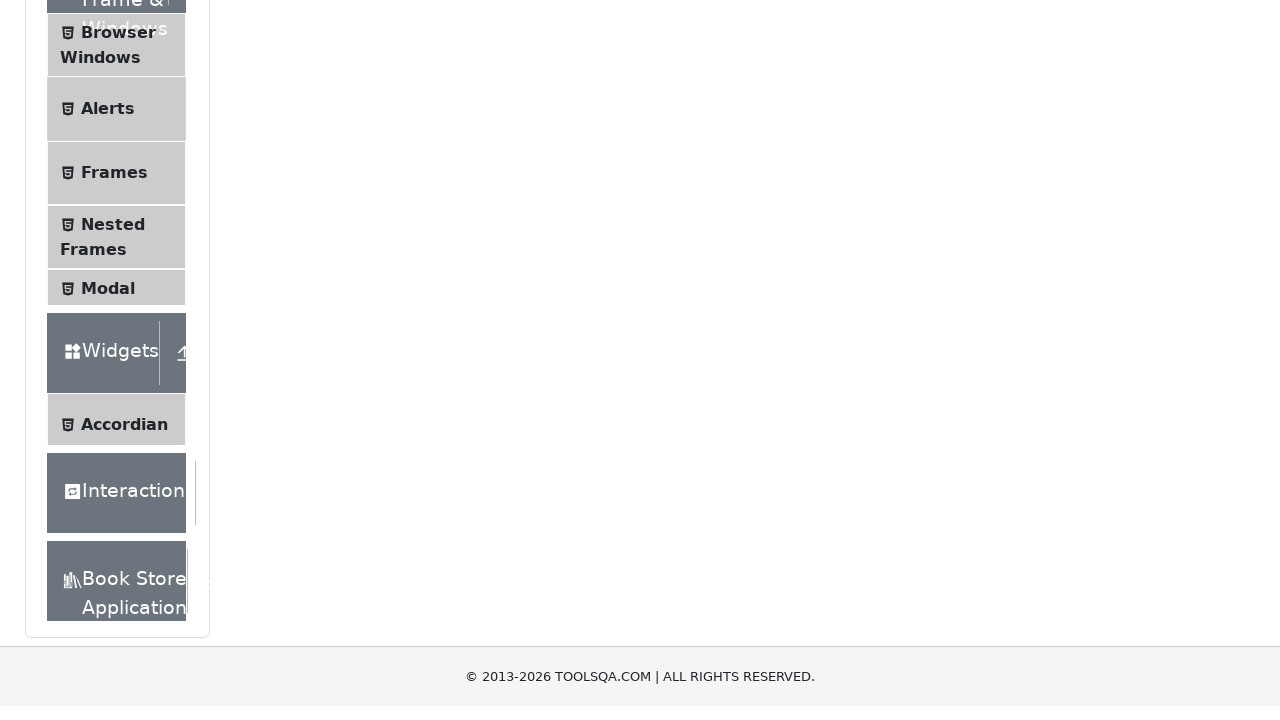

Scrolled down 500px
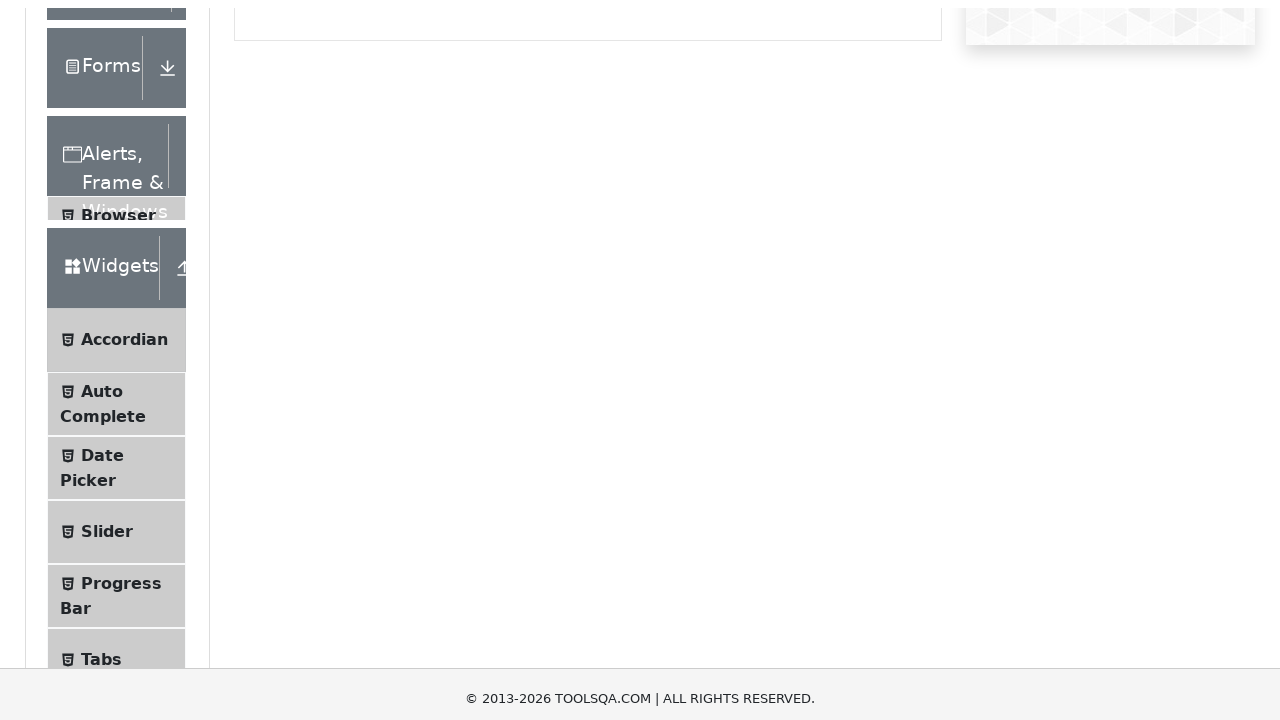

Clicked element group 5 at (126, 527) on .left-pannel .element-group:nth-child(5)
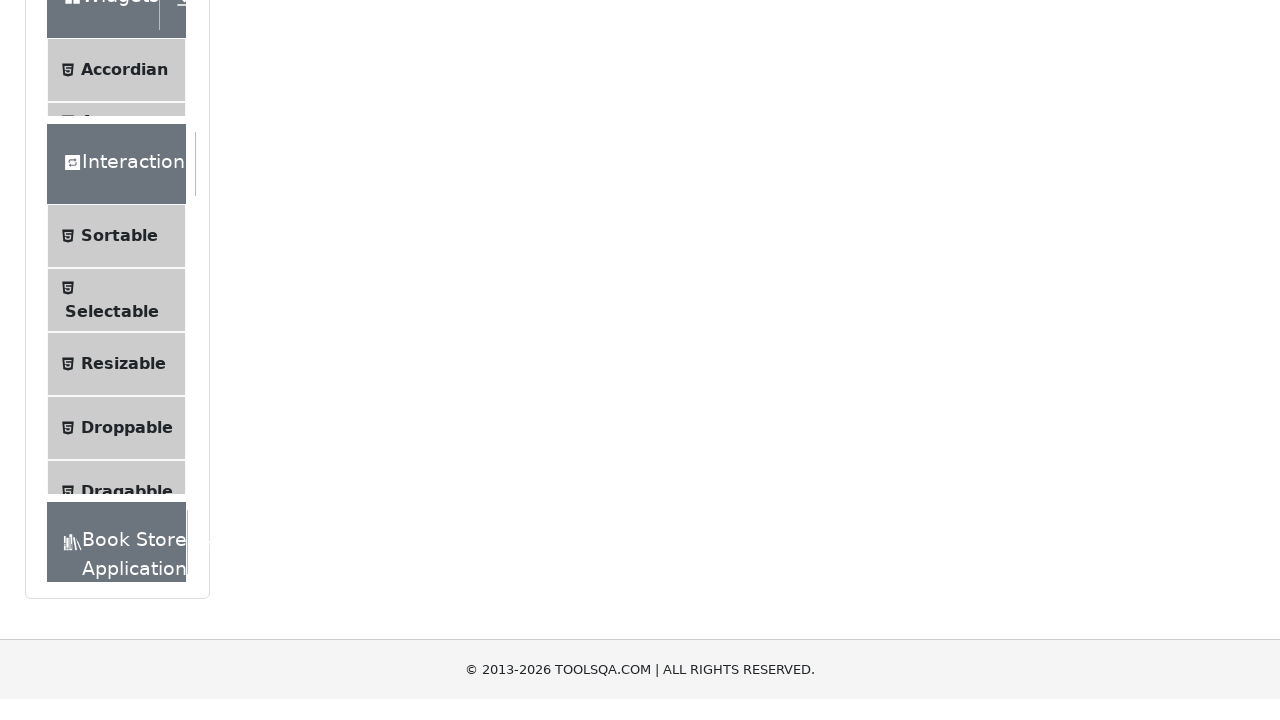

Scrolled down 500px
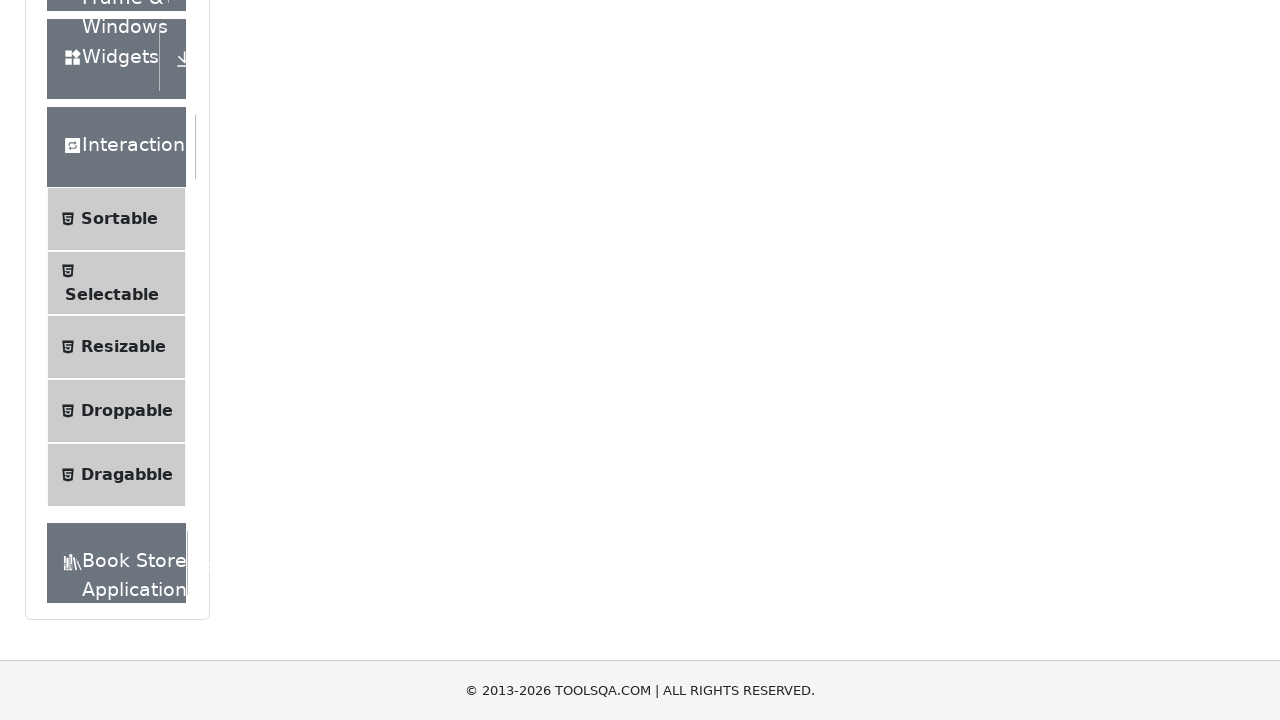

Clicked element group 6 at (126, 563) on .left-pannel .element-group:nth-child(6)
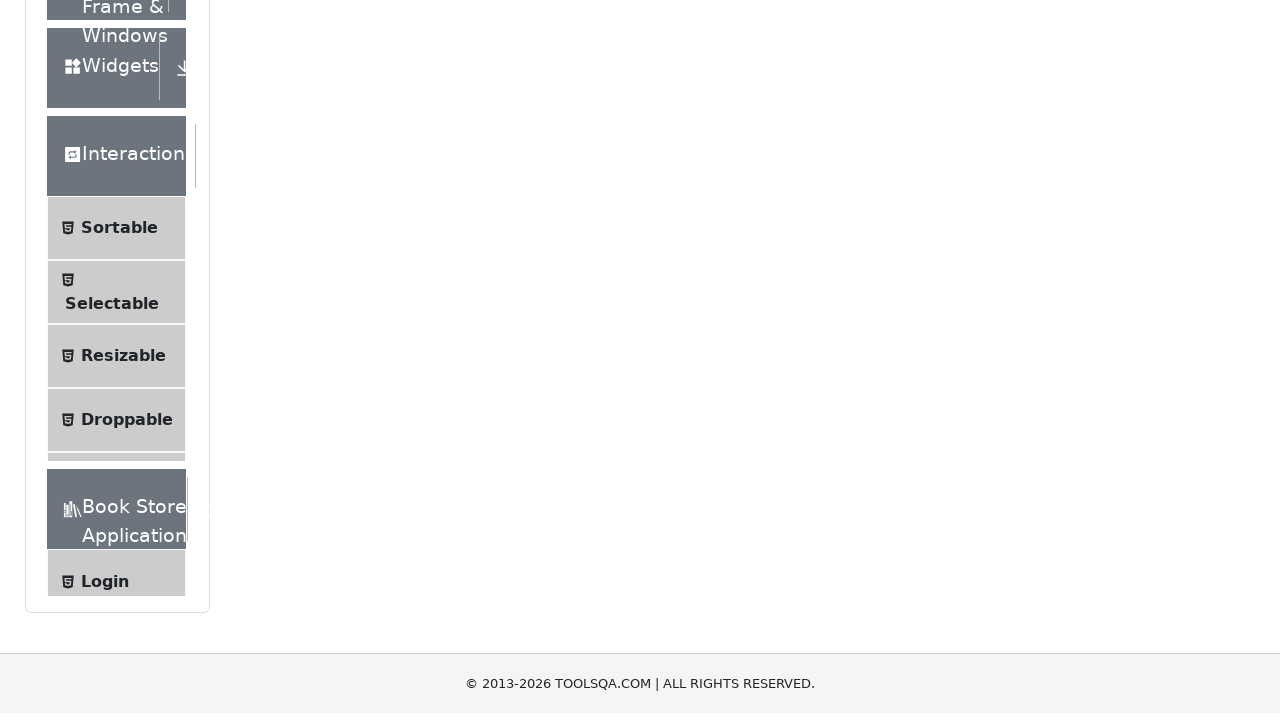

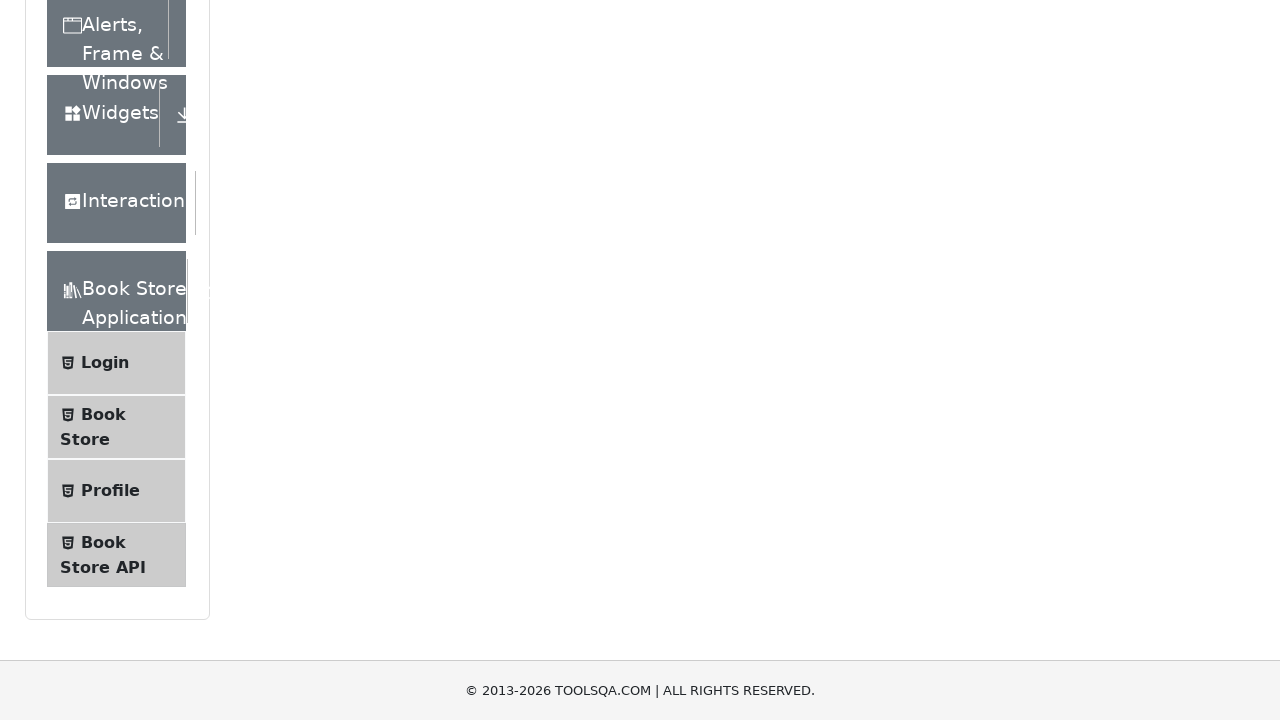